Tests keyboard input events by sending keystrokes and keyboard shortcuts like CTRL+A and CTRL+C

Starting URL: https://v1.training-support.net/selenium/input-events

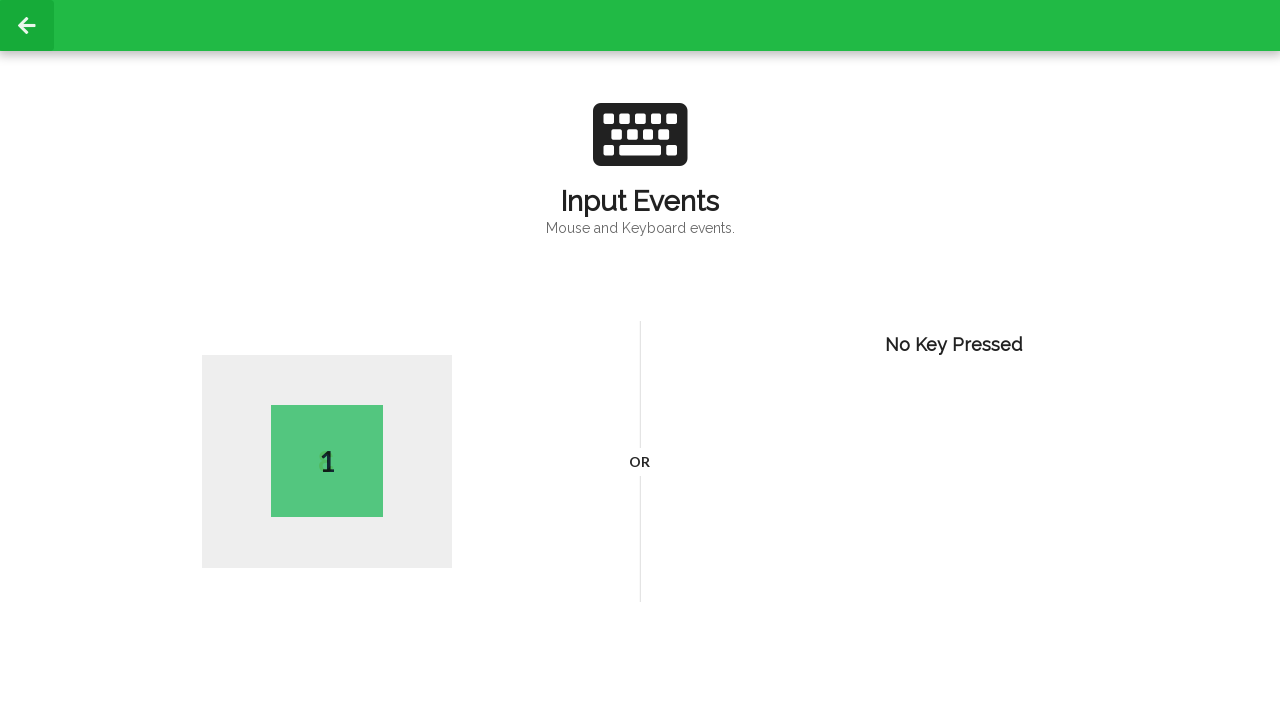

Typed 'C' character via keyboard
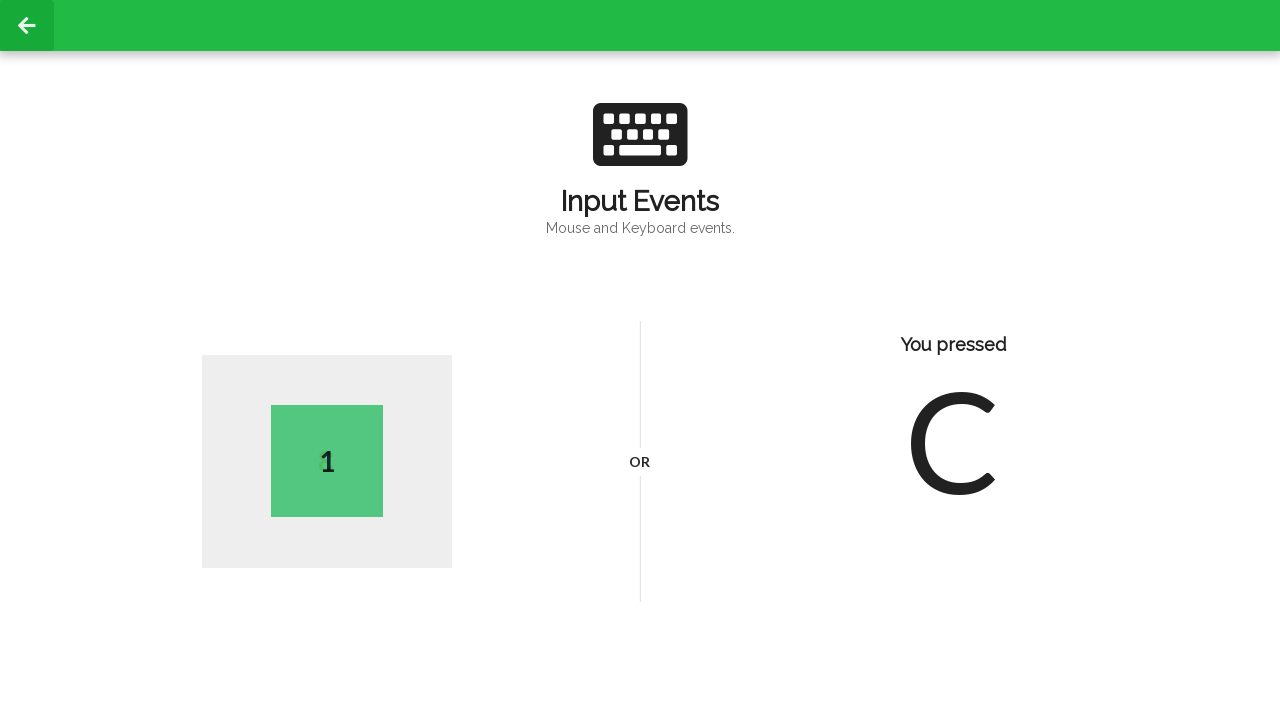

Pressed CTRL+A to select all text
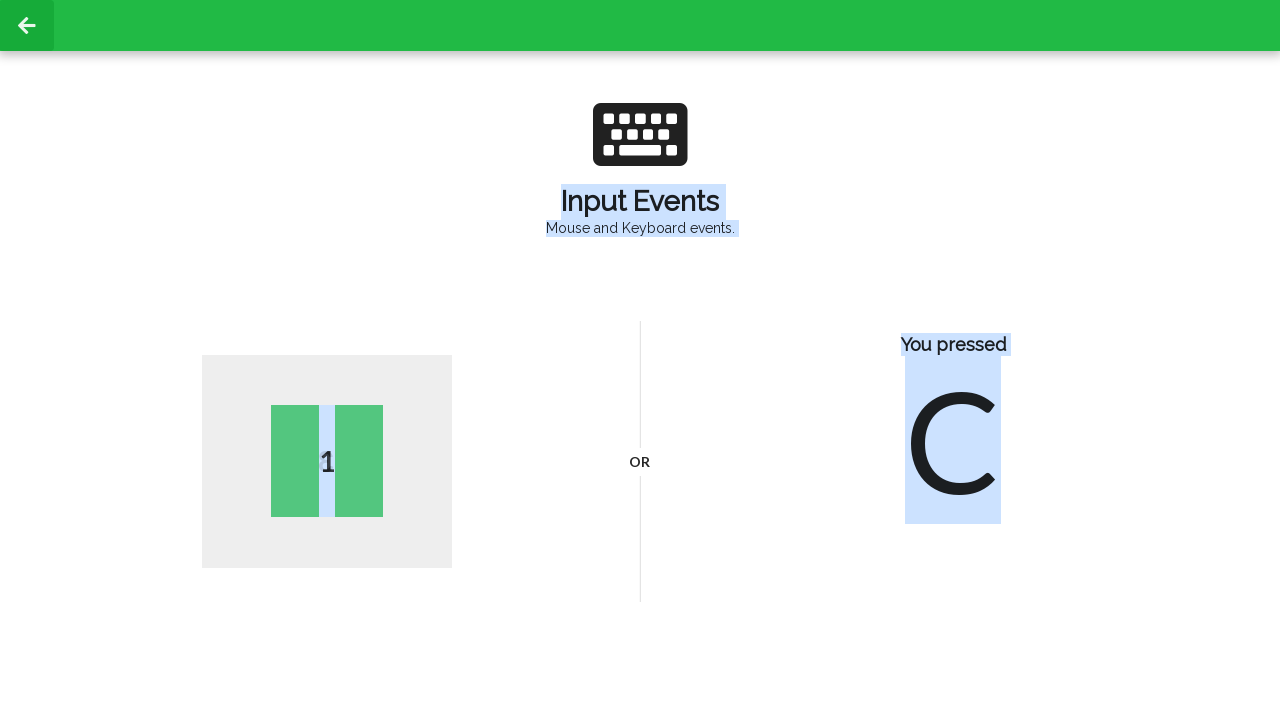

Pressed CTRL+C to copy selected text
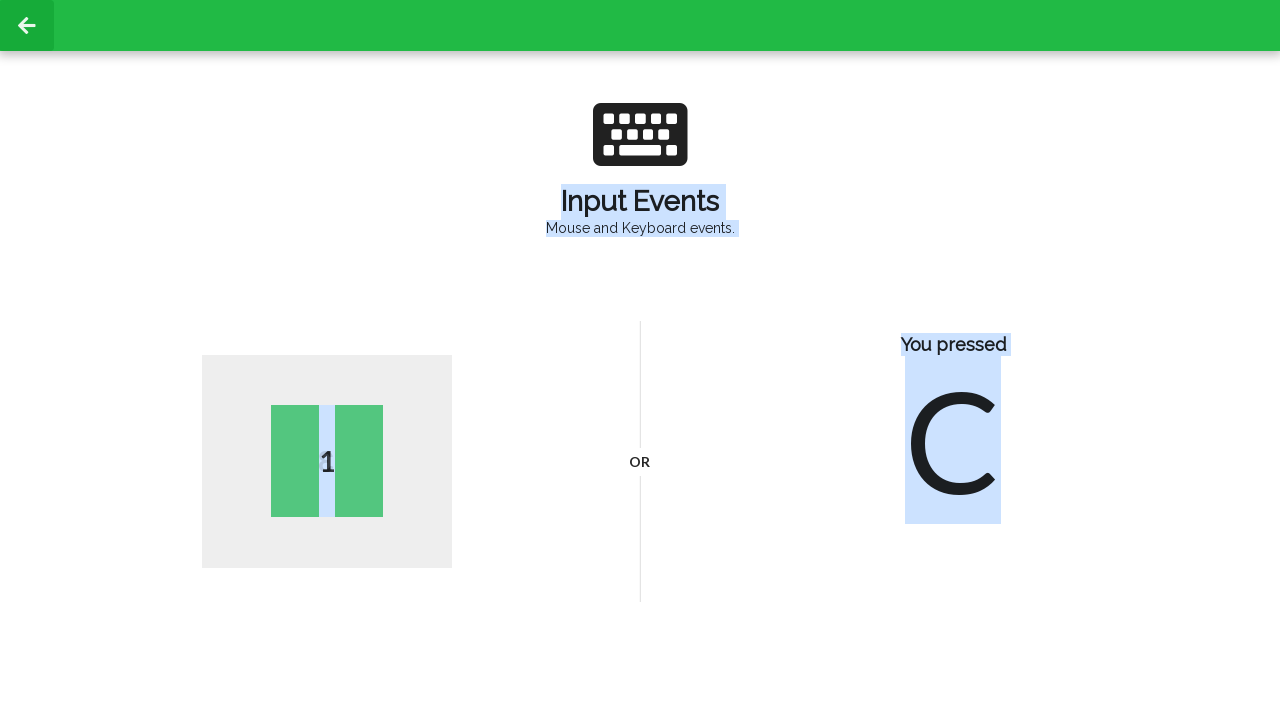

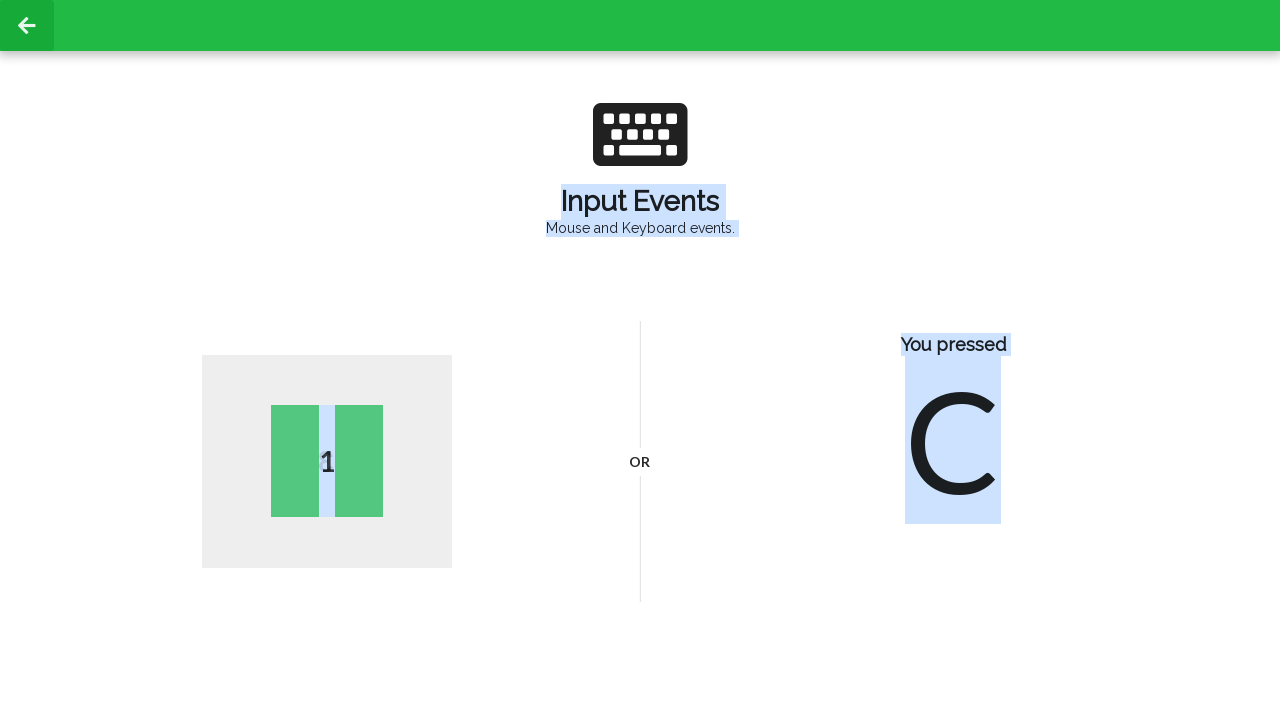